Tests e-commerce promo code functionality by adding an item to cart and attempting to apply an invalid promo code

Starting URL: https://shopdemo.e-junkie.com/

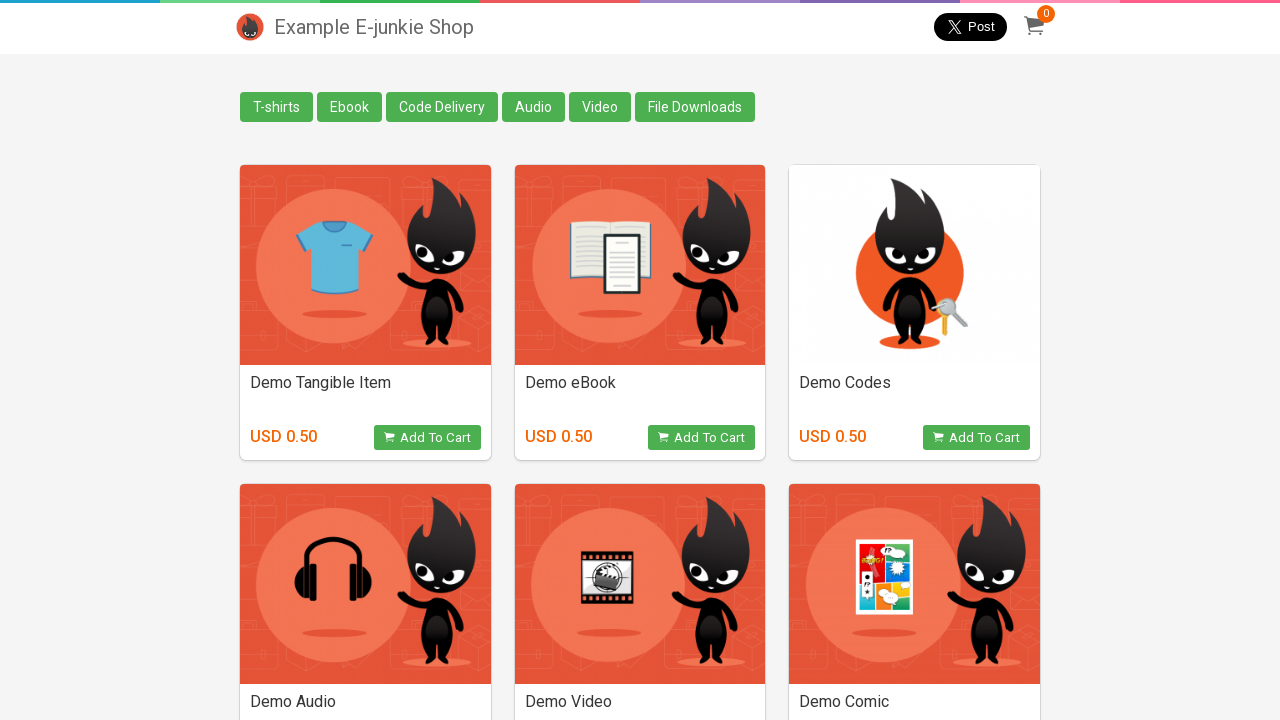

Clicked add to cart button for the second product at (702, 438) on (//div[@class='basicDetails'])[2]/button
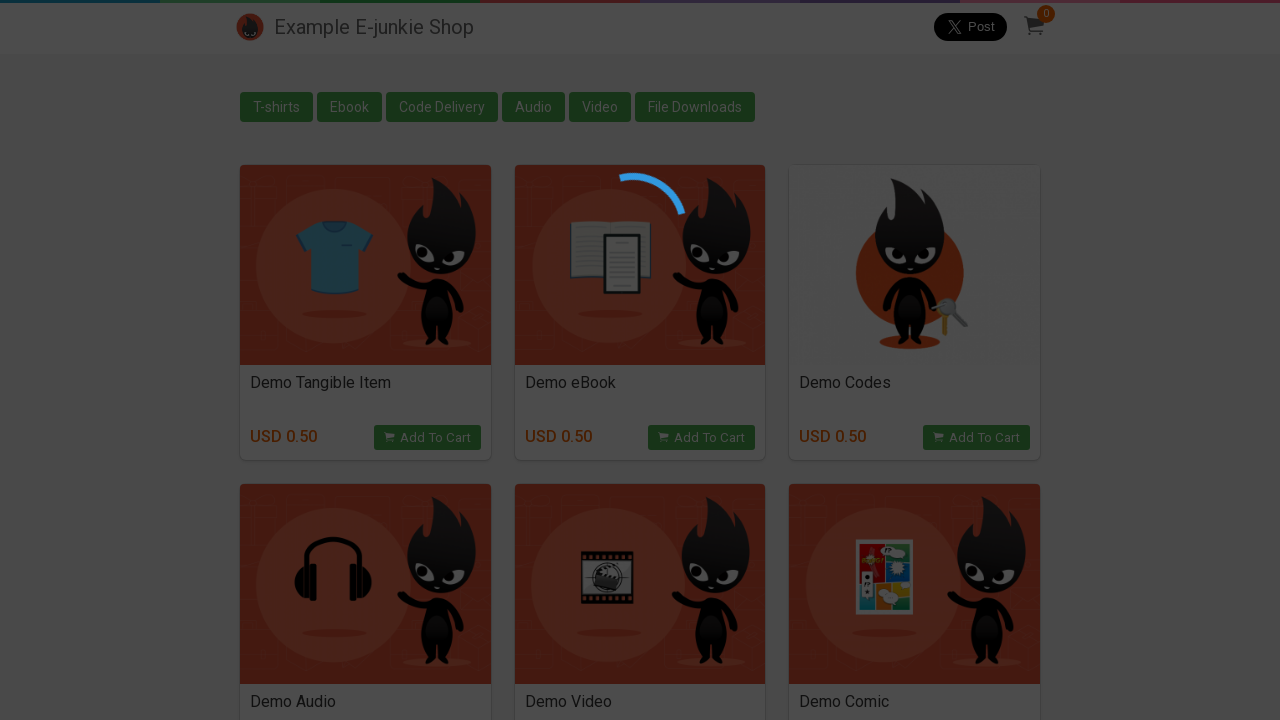

Located iframe containing the shopping cart
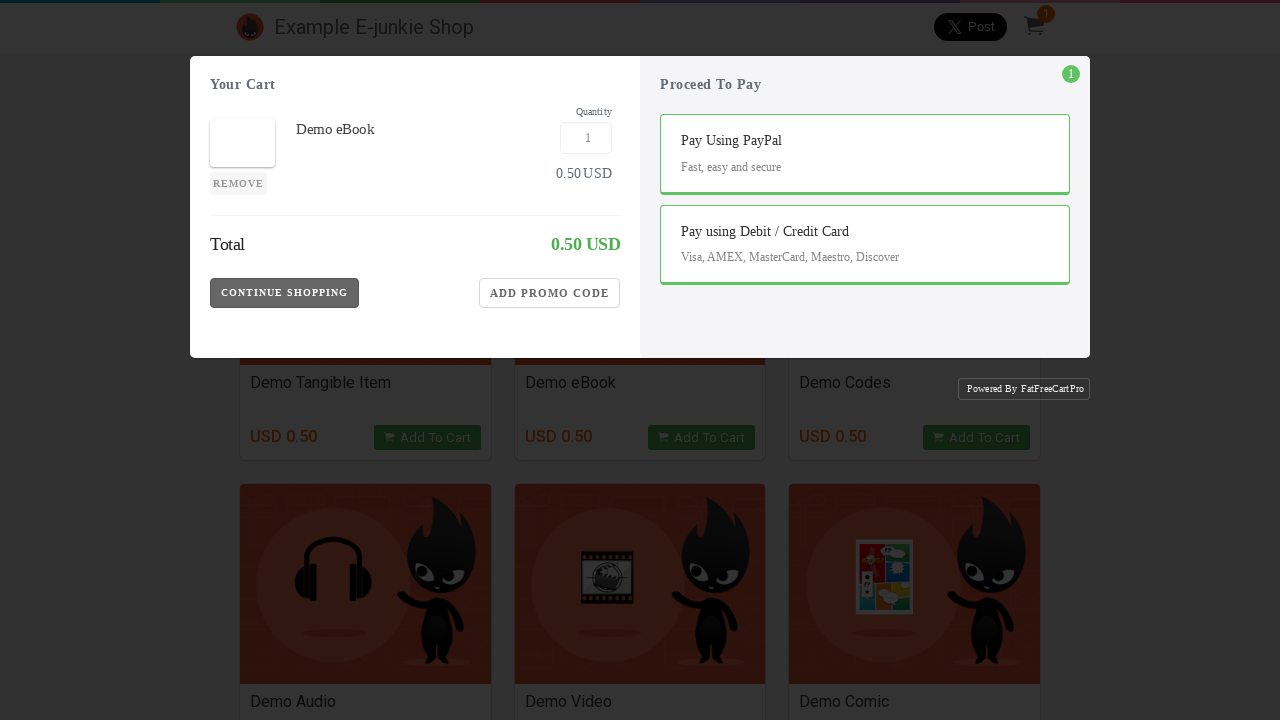

Clicked add promo code button at (550, 318) on iframe[class='EJIframeV3 EJOverlayV3'] >> internal:control=enter-frame >> .Apply
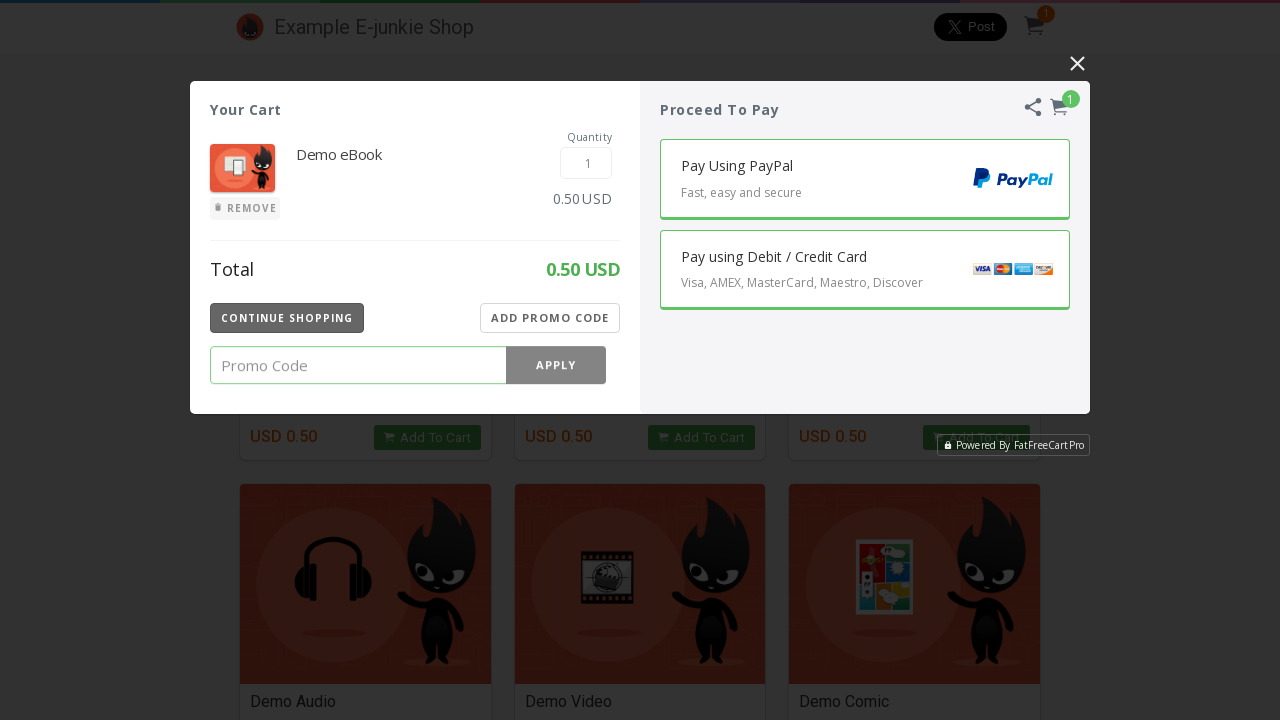

Entered invalid promo code '123456789' on iframe[class='EJIframeV3 EJOverlayV3'] >> internal:control=enter-frame >> .Promo
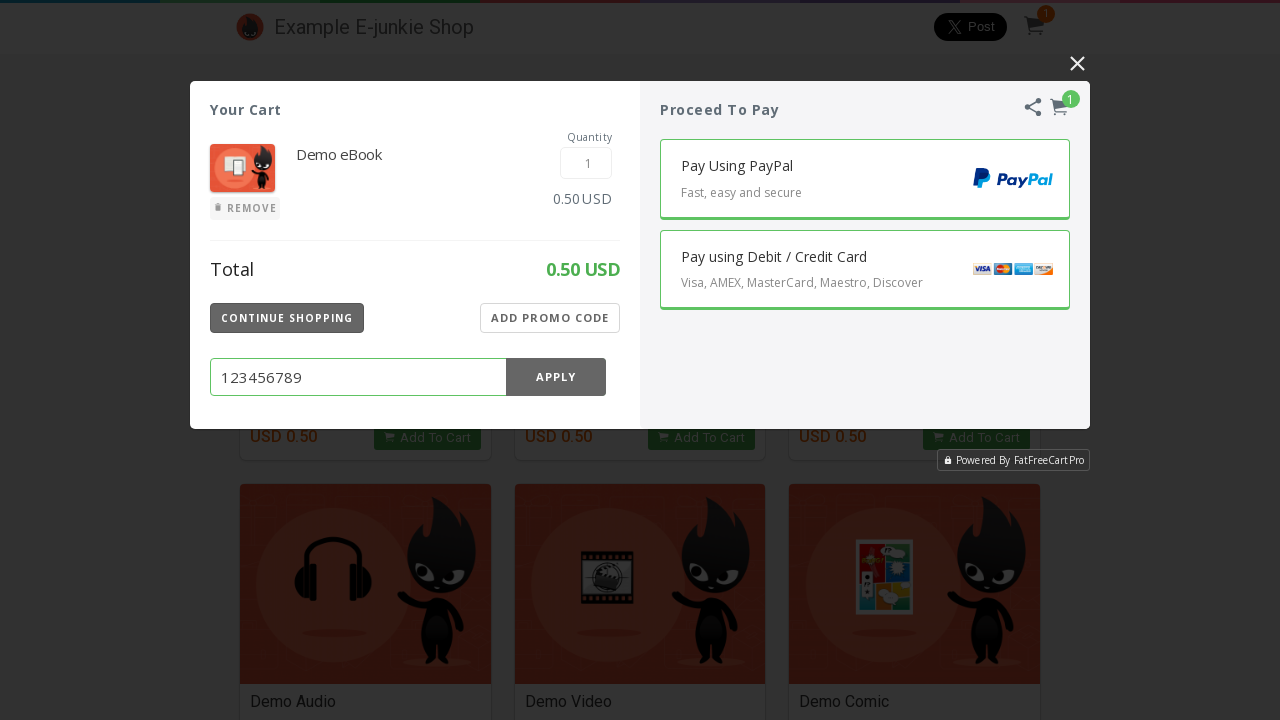

Clicked apply promo code button at (556, 377) on iframe[class='EJIframeV3 EJOverlayV3'] >> internal:control=enter-frame >> .Promo
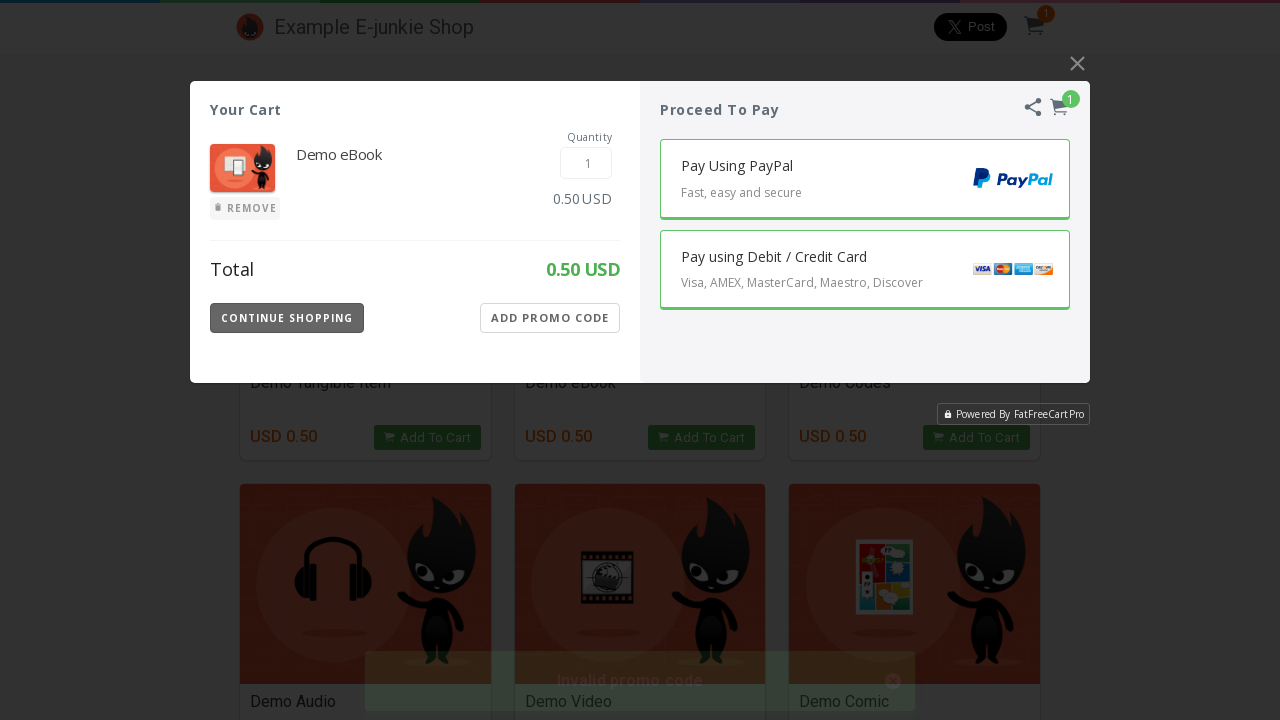

Error message appeared for invalid promo code
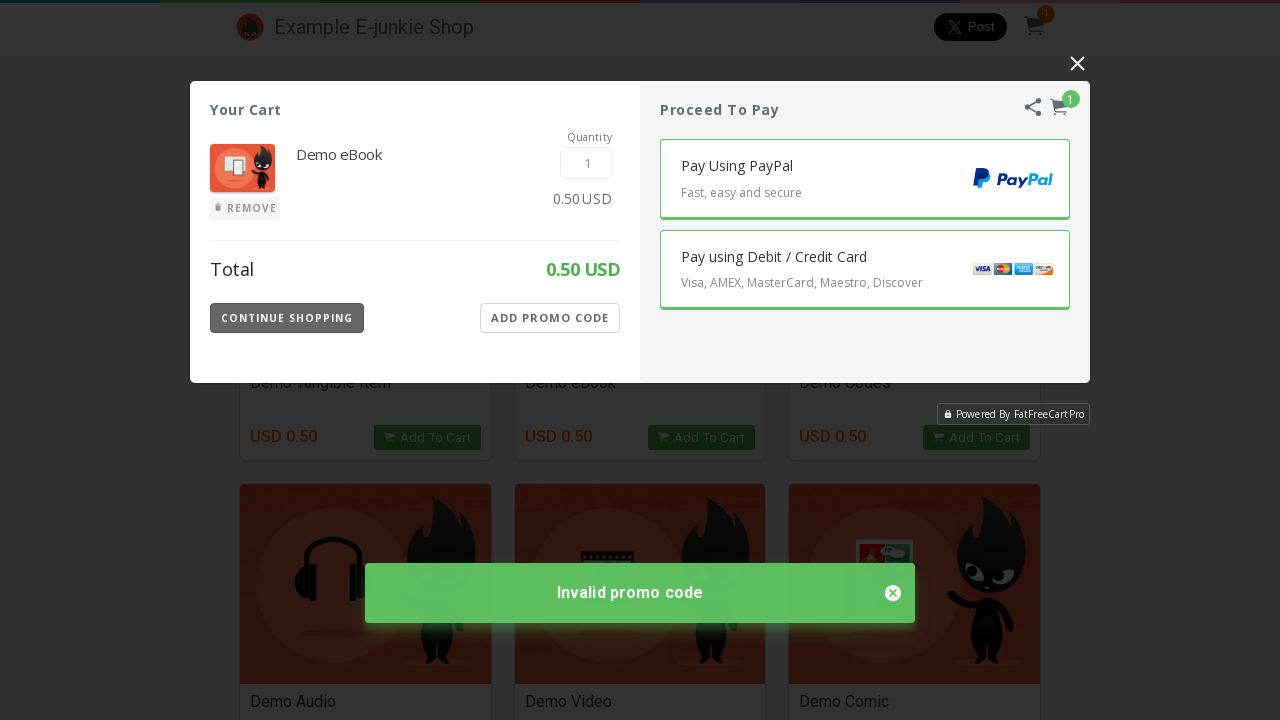

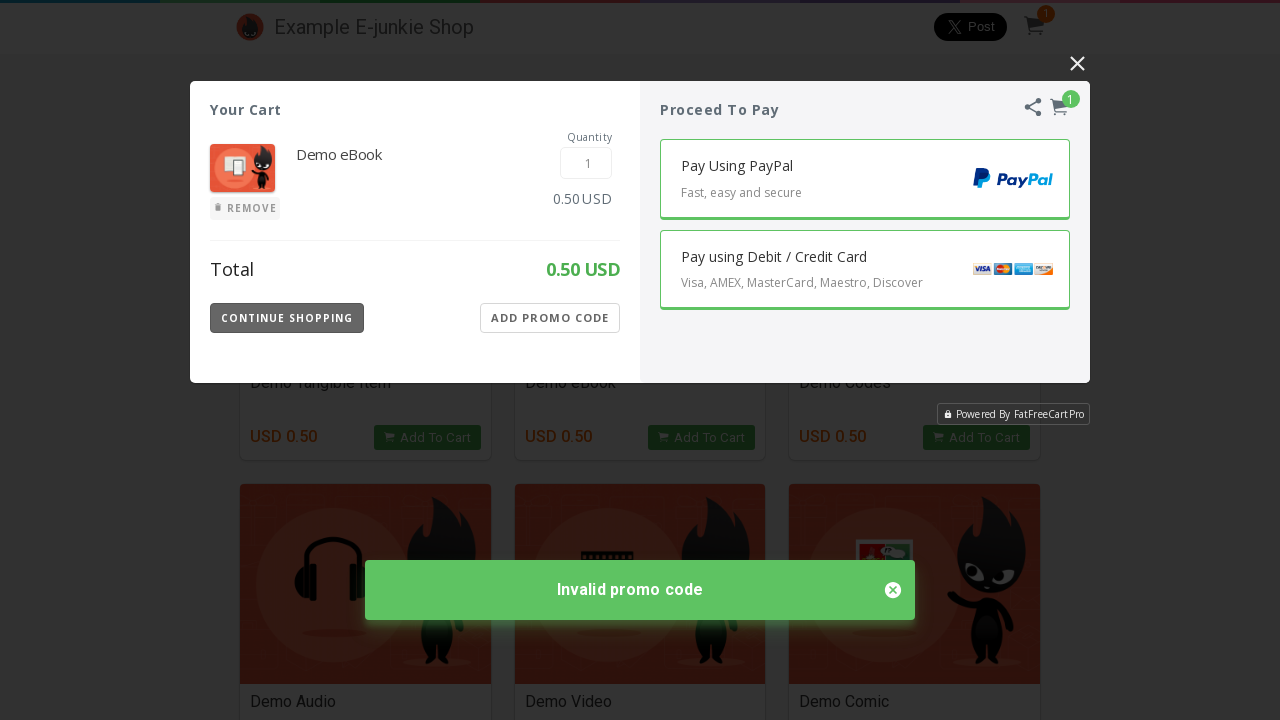